Tests JavaScript alert handling functionality including accepting a simple alert, dismissing a confirm dialog, and entering text in a prompt dialog before accepting it.

Starting URL: https://demo.automationtesting.in/Alerts.html

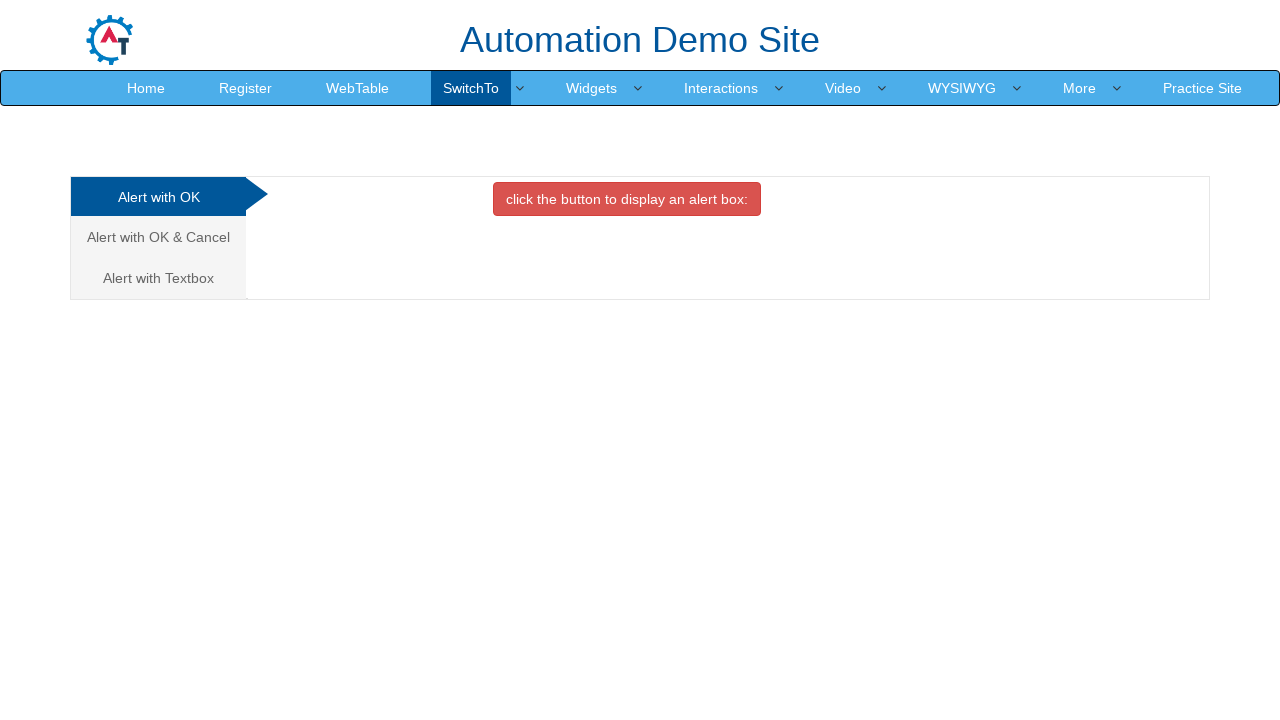

Clicked button to trigger simple alert at (627, 199) on button[onclick='alertbox()']
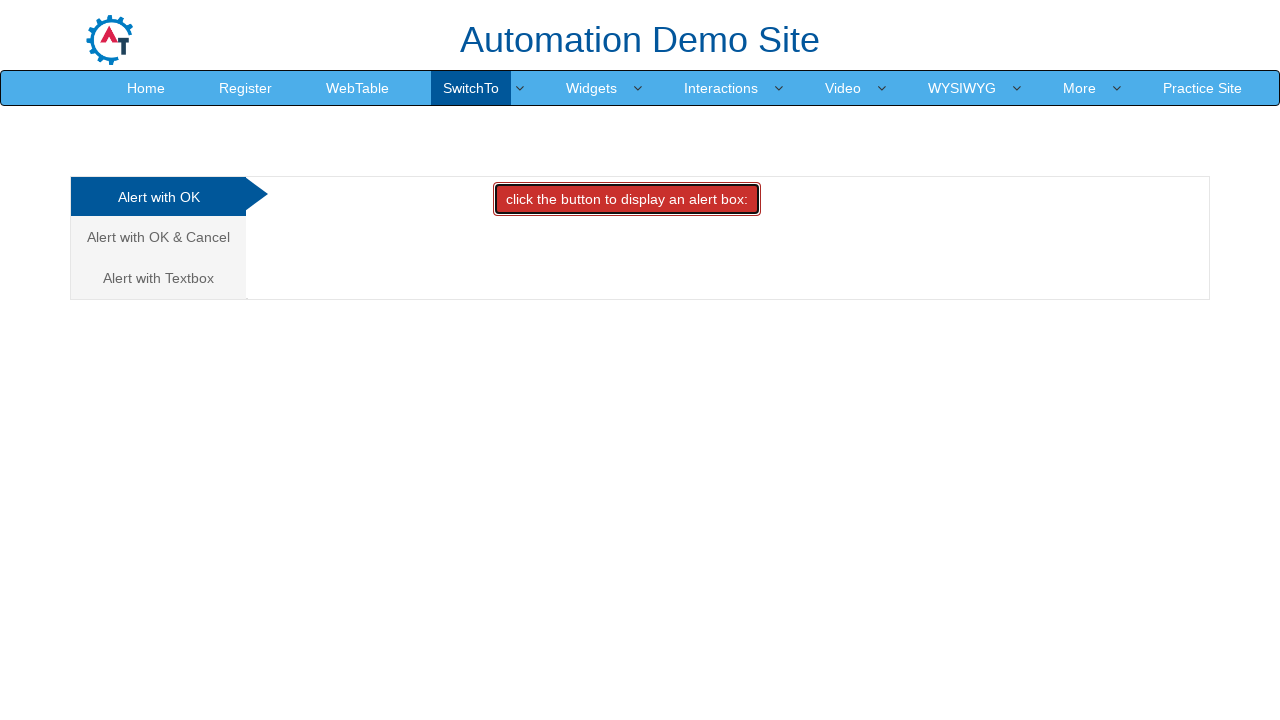

Set up dialog handler to accept the alert
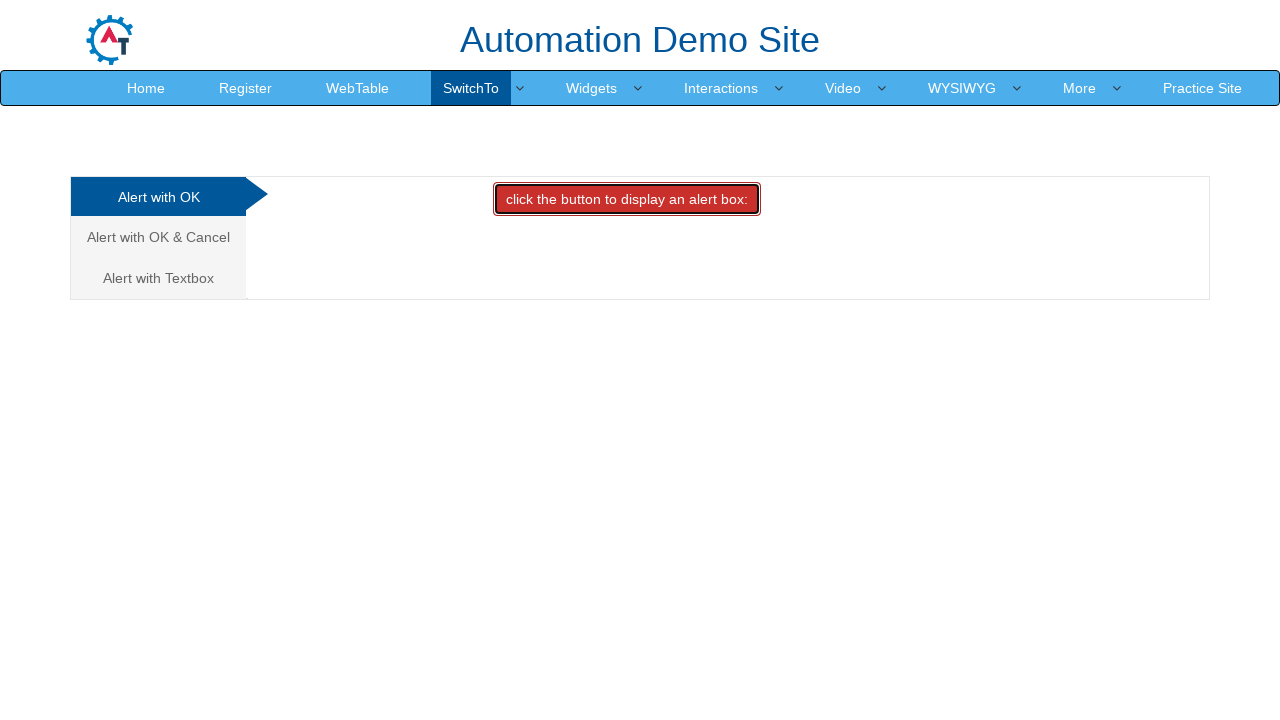

Waited 500ms for alert to be processed
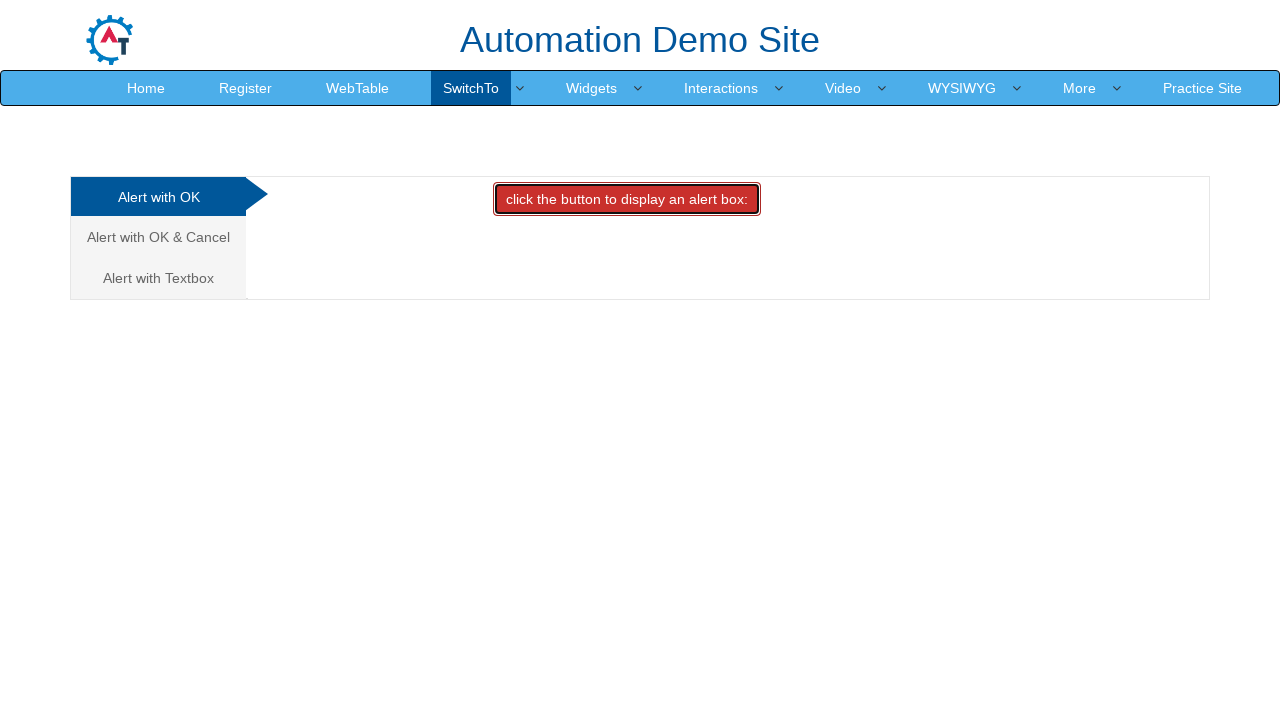

Clicked on 'Alert with OK & Cancel' tab at (158, 237) on a:has-text('Alert with OK & Cancel')
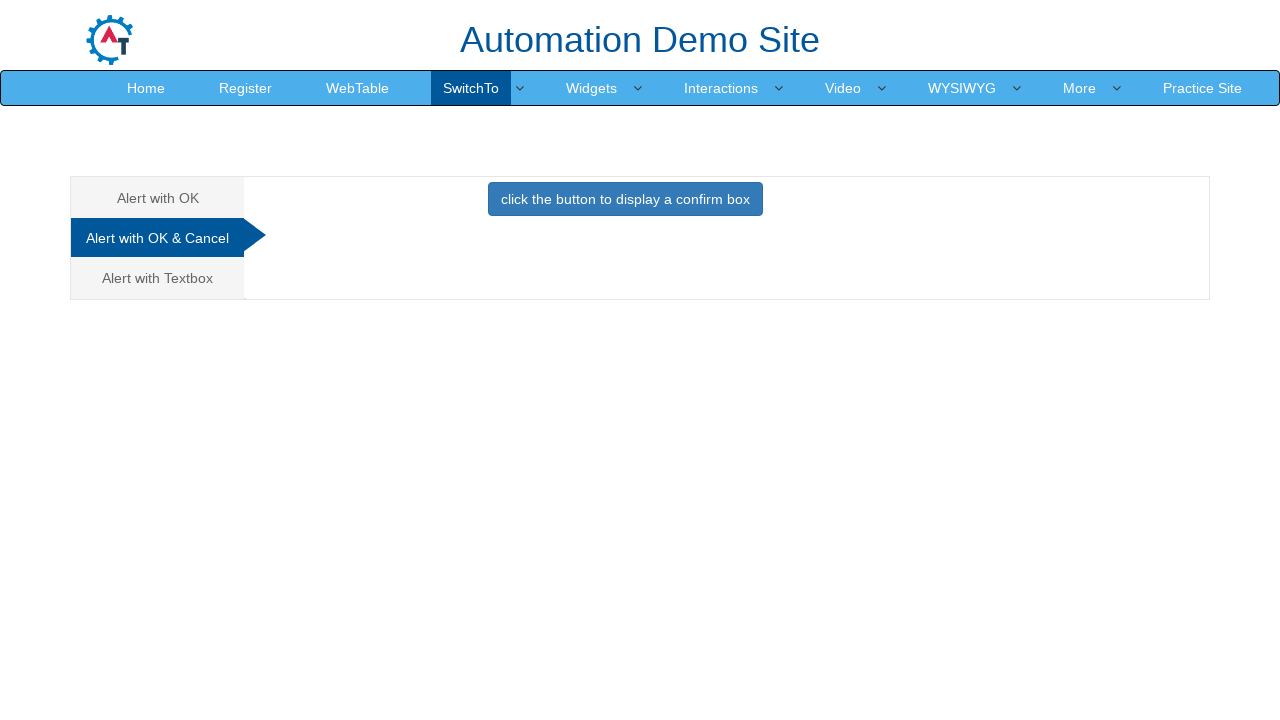

Set up dialog handler to dismiss the confirm dialog
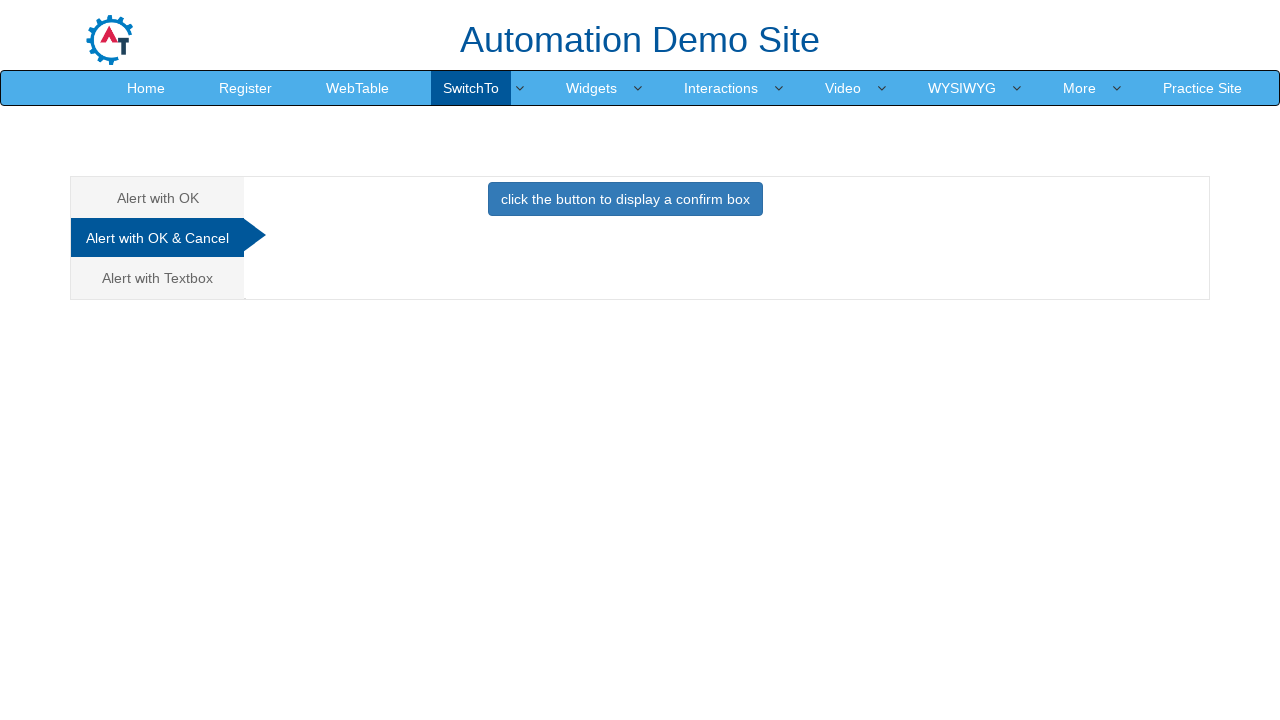

Clicked button to trigger confirm alert at (625, 199) on button.btn.btn-primary
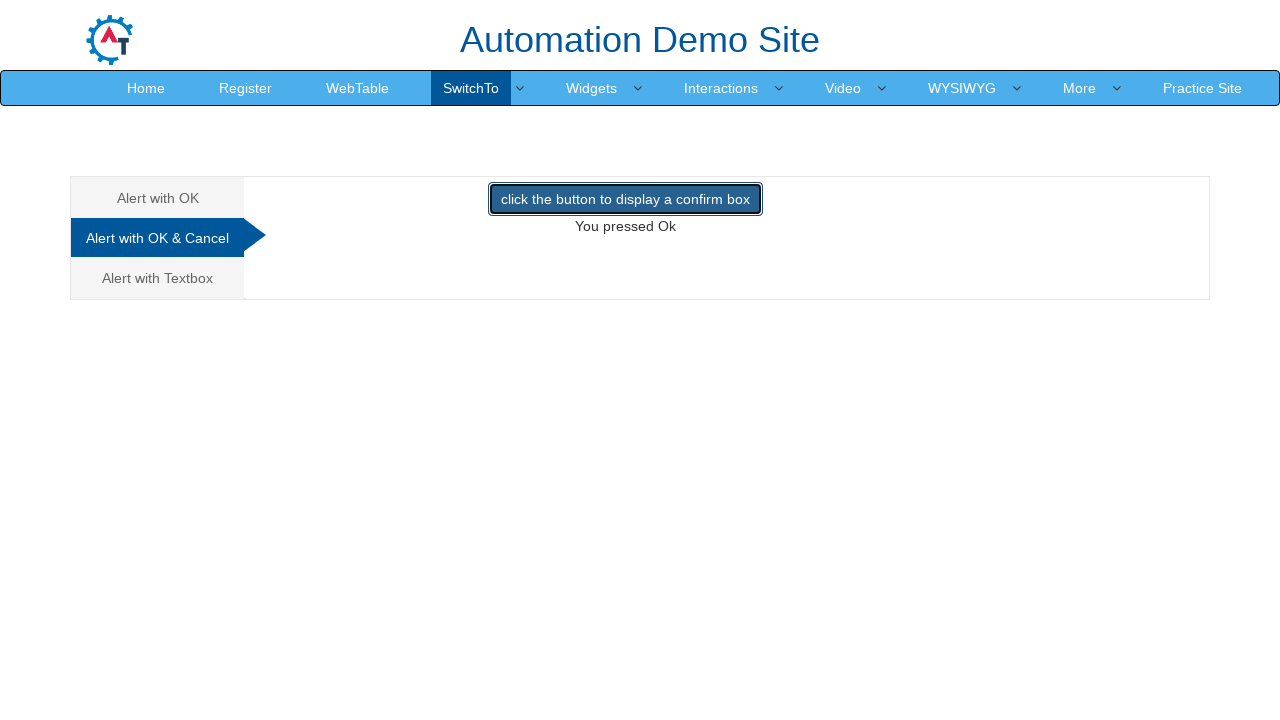

Waited 500ms for confirm dialog to be processed
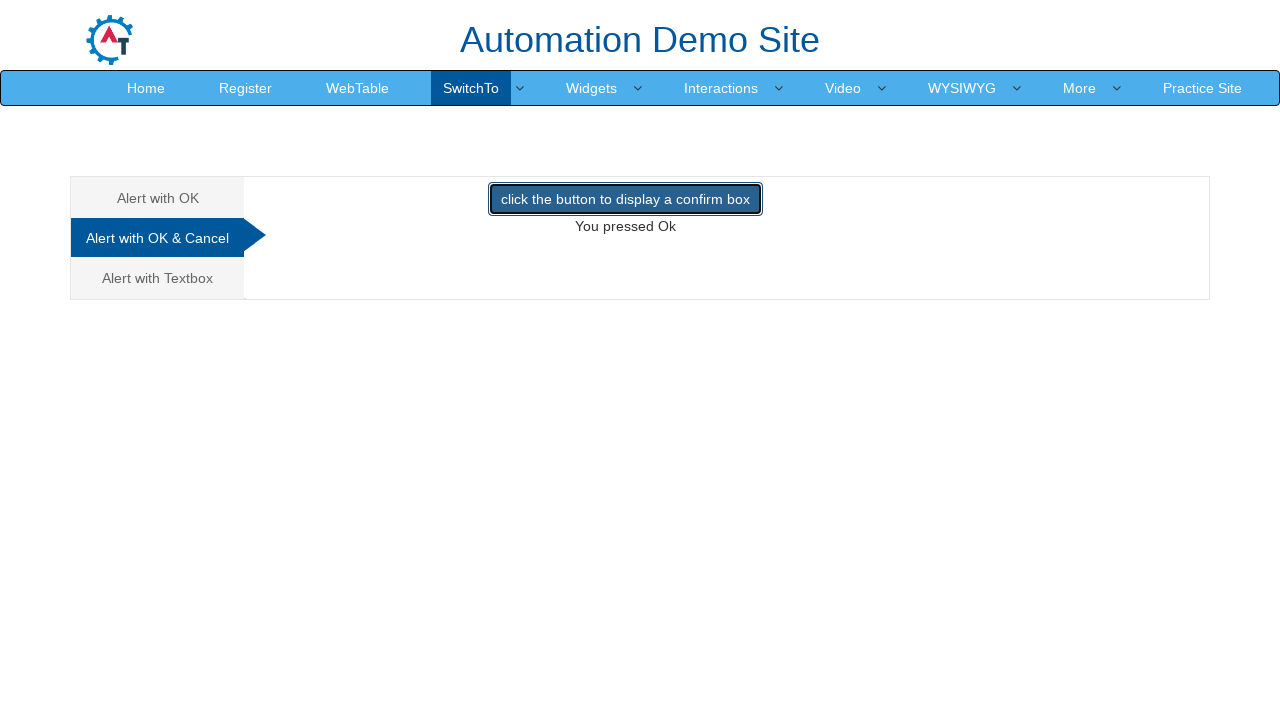

Clicked on 'Alert with Textbox' tab at (158, 278) on a:has-text('Alert with Textbox')
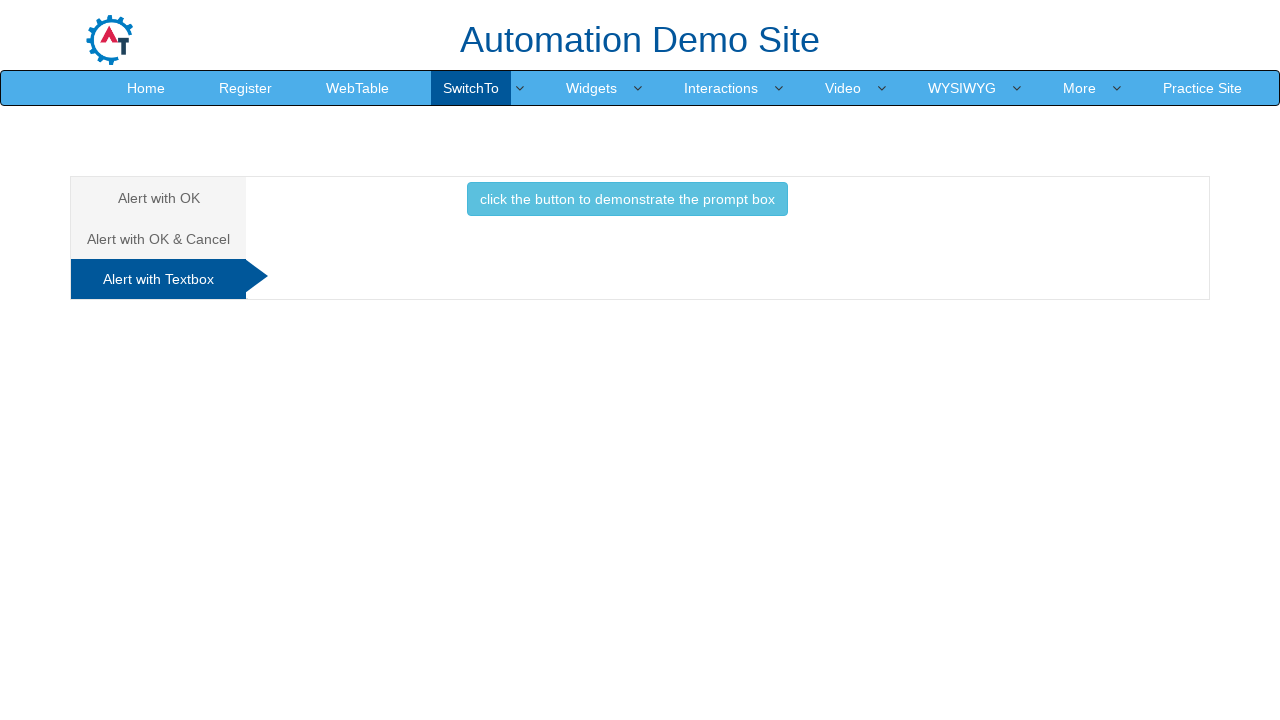

Set up dialog handler to enter 'Palak' and accept the prompt
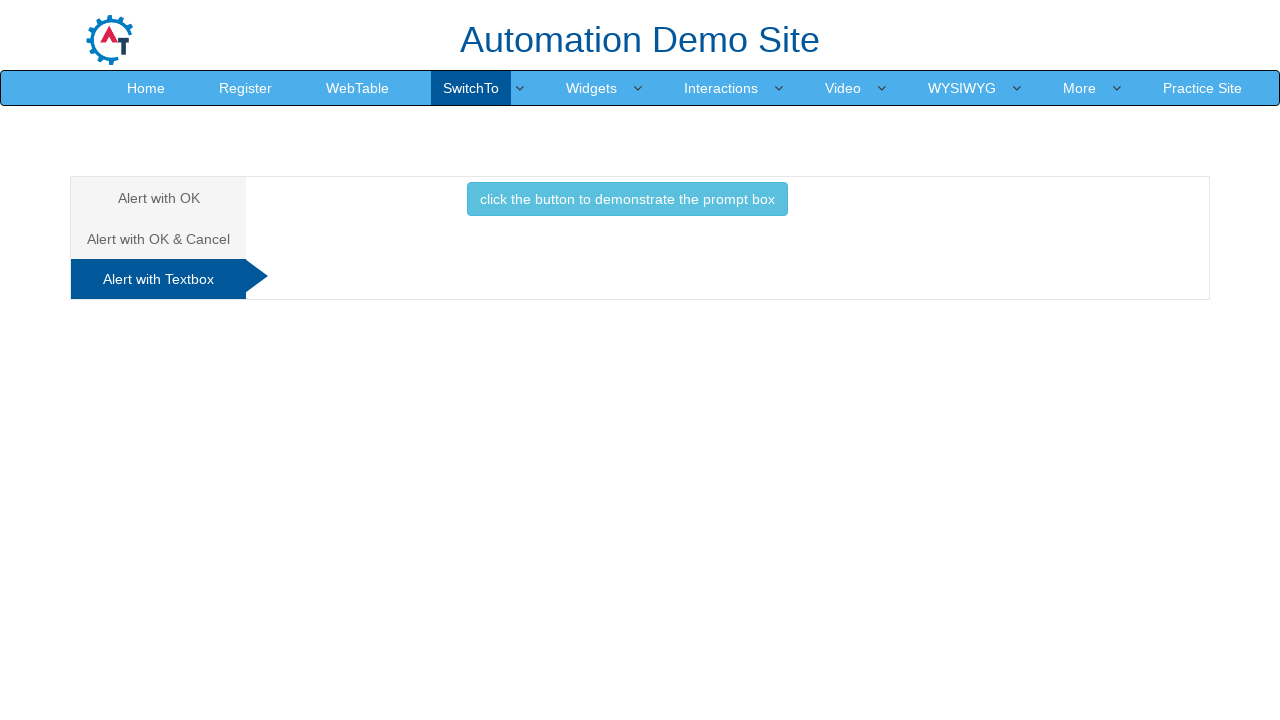

Clicked button to trigger prompt alert at (627, 199) on button.btn.btn-info
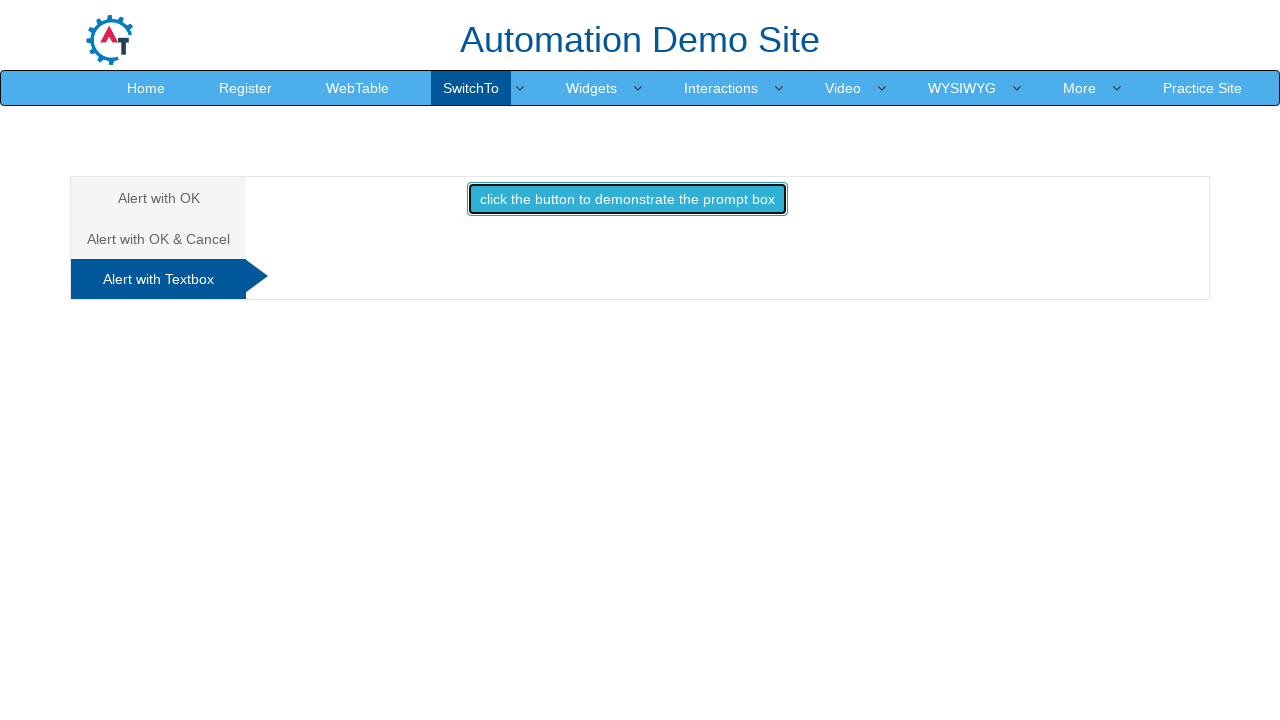

Waited 500ms for prompt dialog to be processed
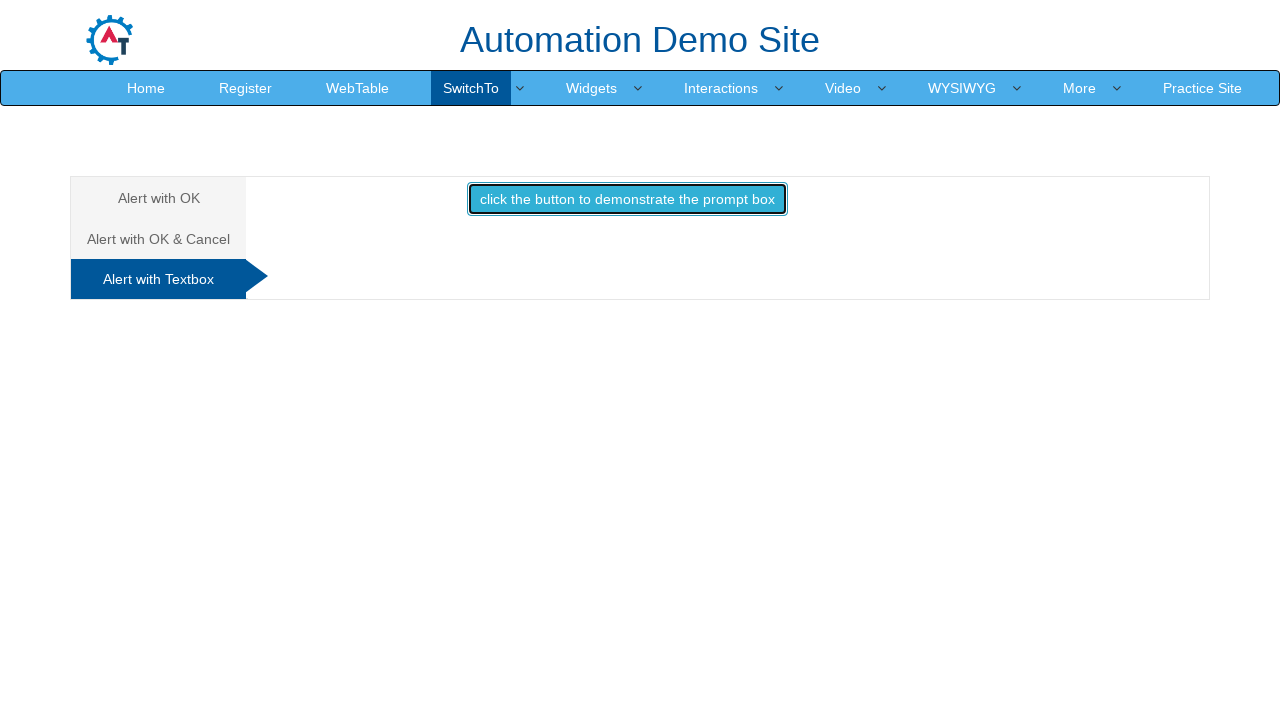

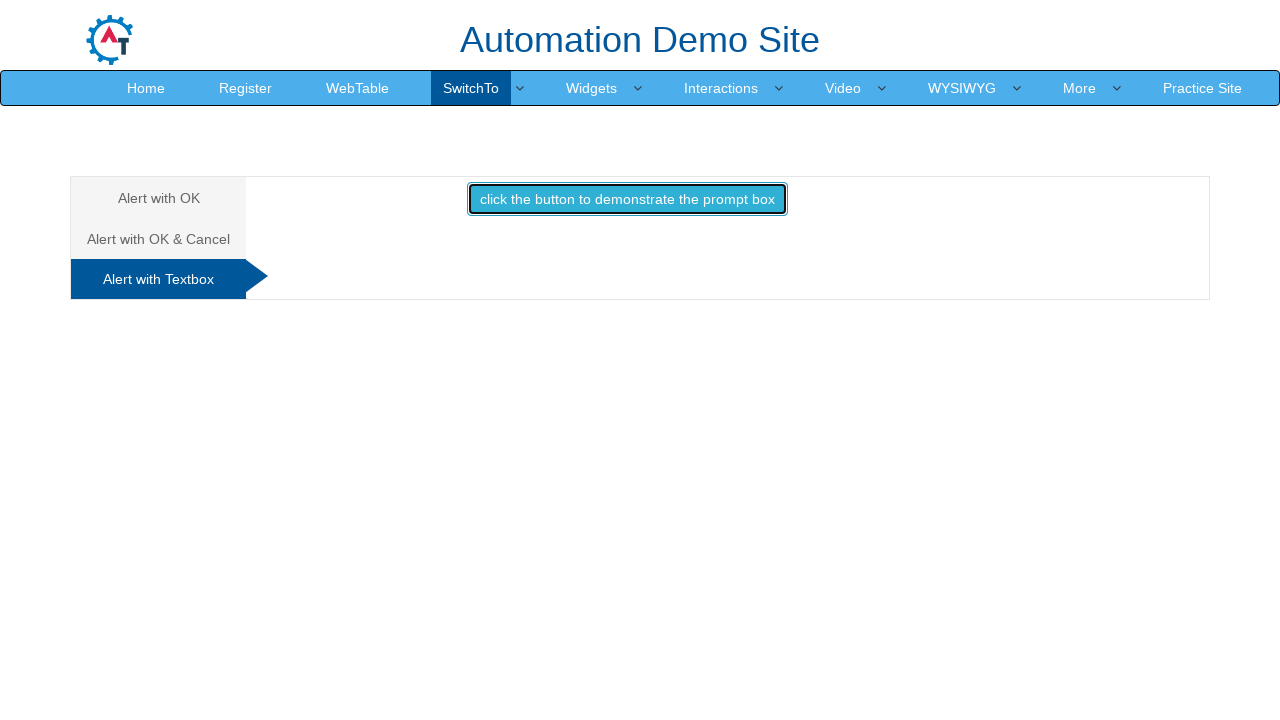